Tests form validation by filling out a data entry form with various fields and verifying that the zip-code field shows an error (red color) when left empty

Starting URL: https://bonigarcia.dev/selenium-webdriver-java/data-types.html

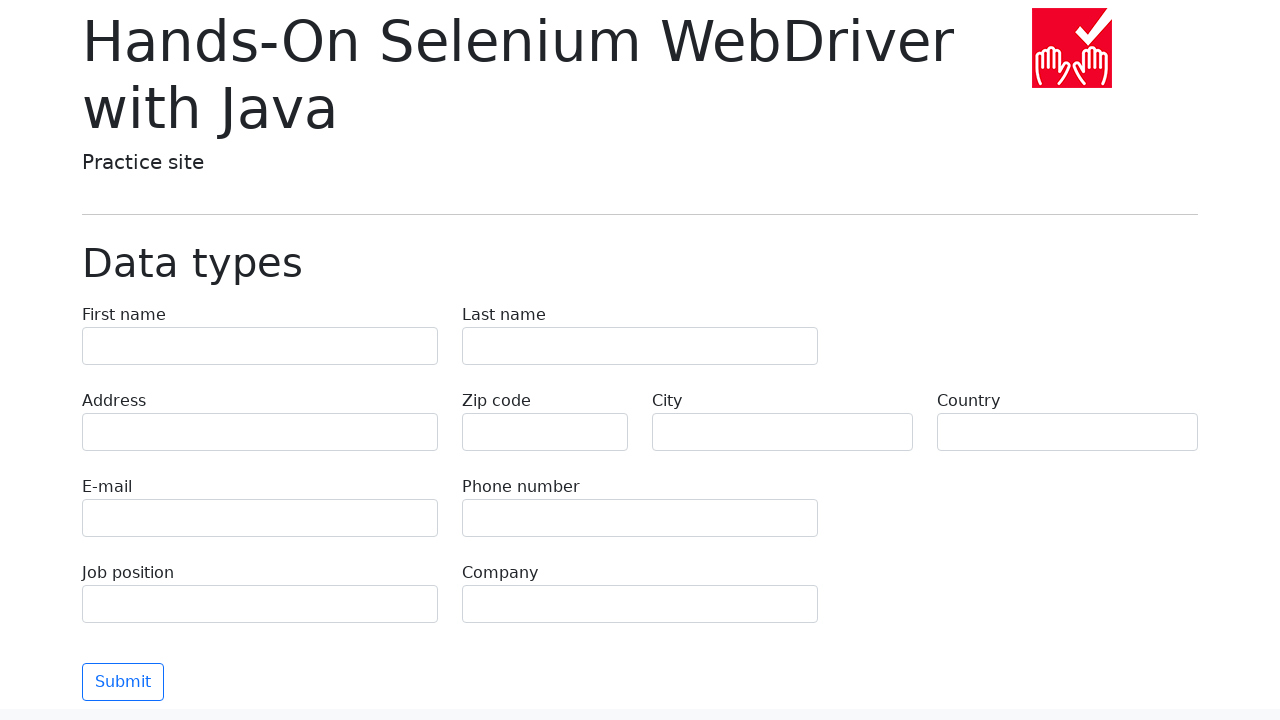

Filled first name field with 'Иван' on [name='first-name']
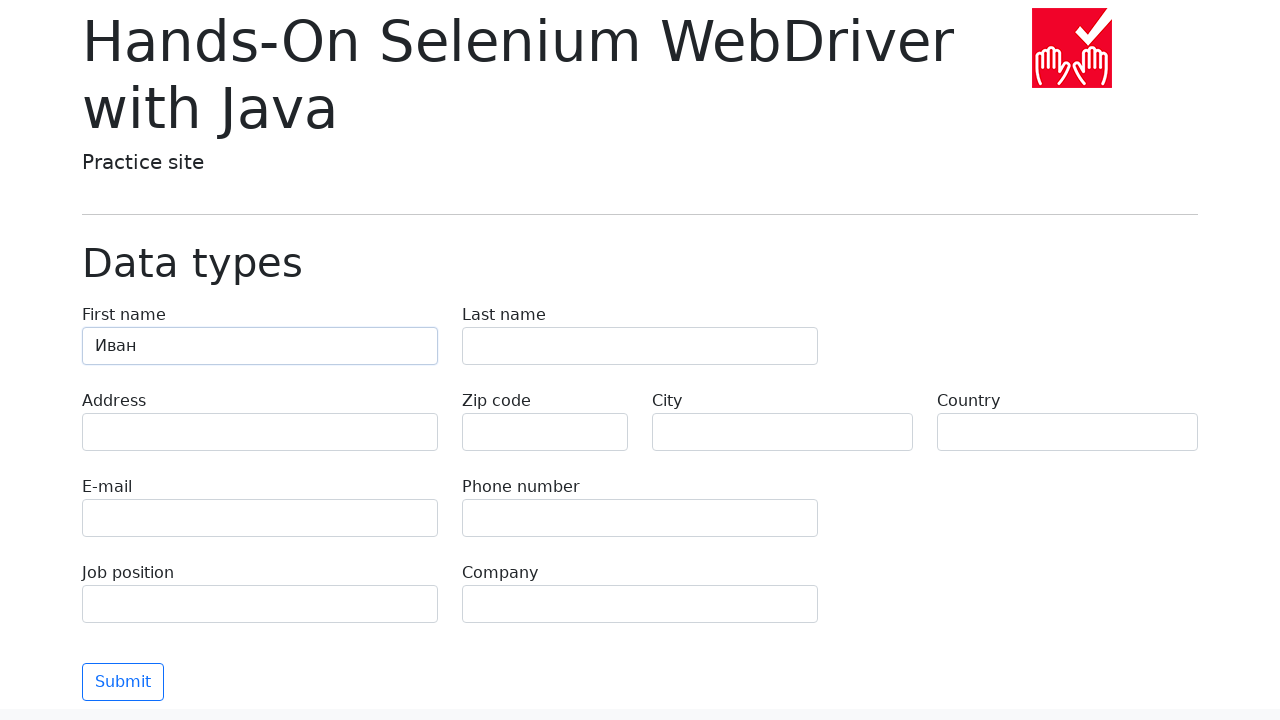

Filled last name field with 'Петров' on [name='last-name']
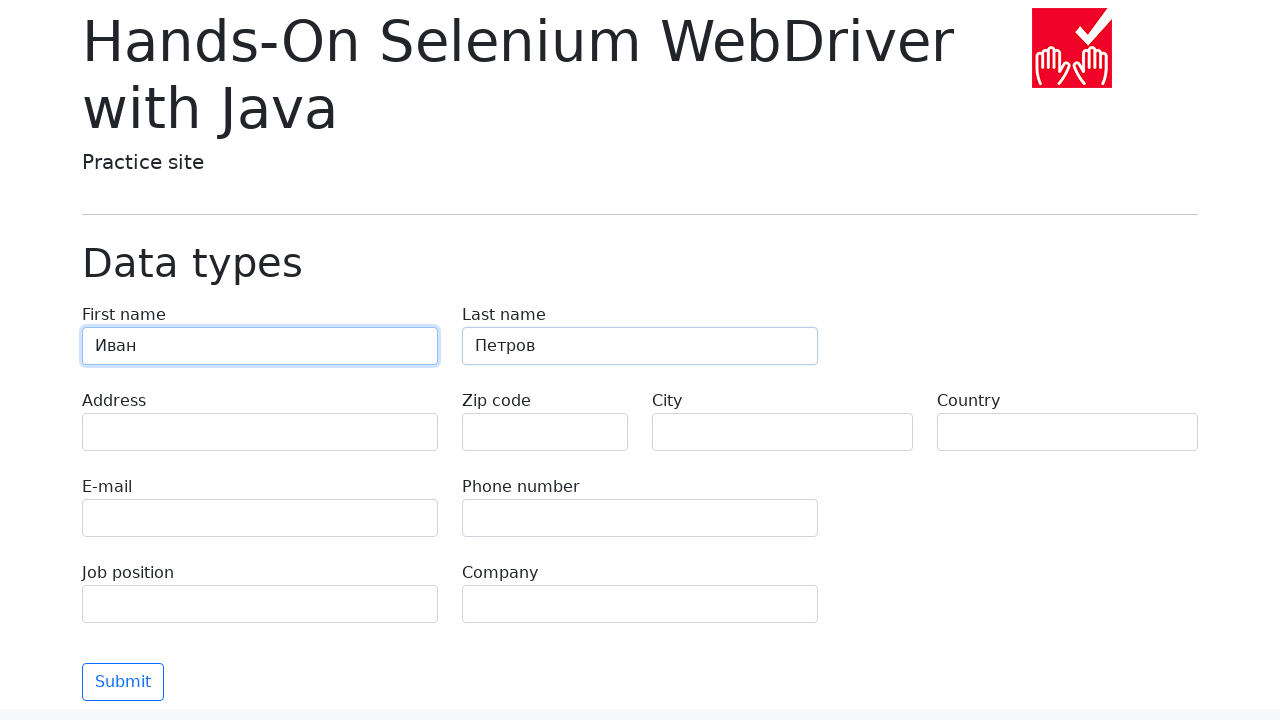

Filled address field with 'Ленина, 55-3' on [name='address']
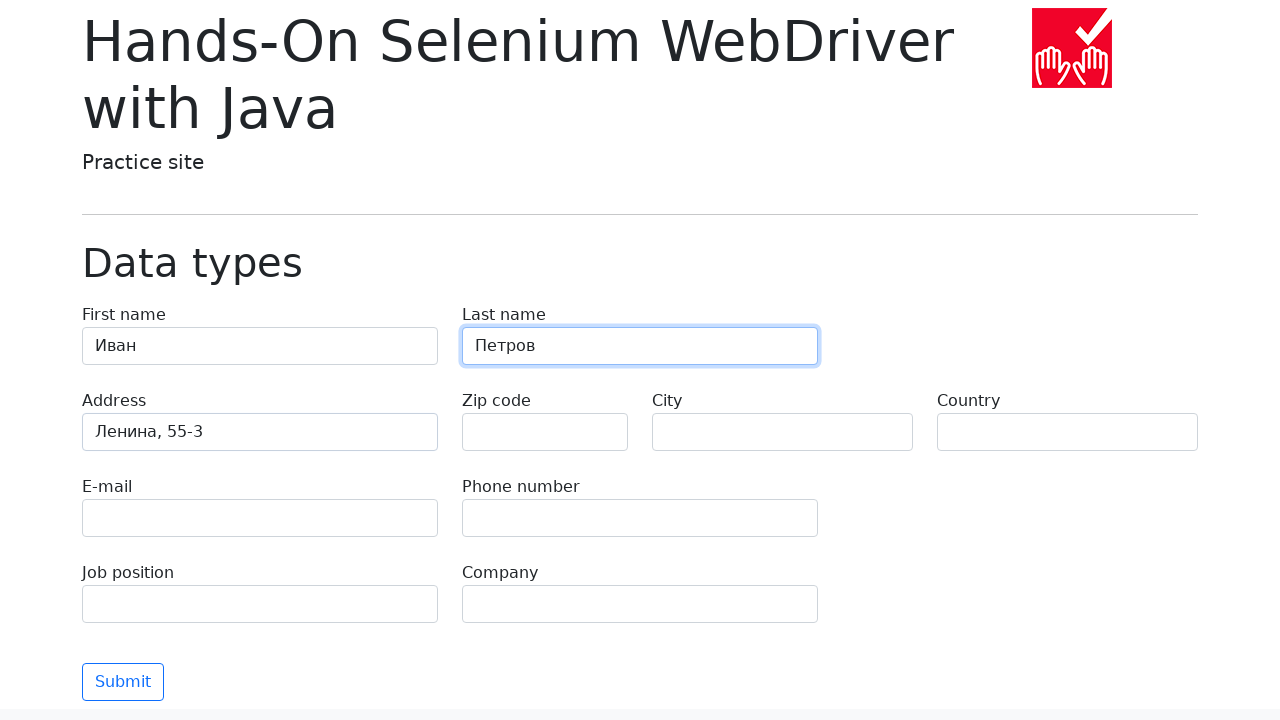

Filled email field with 'test@skypro.com' on [name='e-mail']
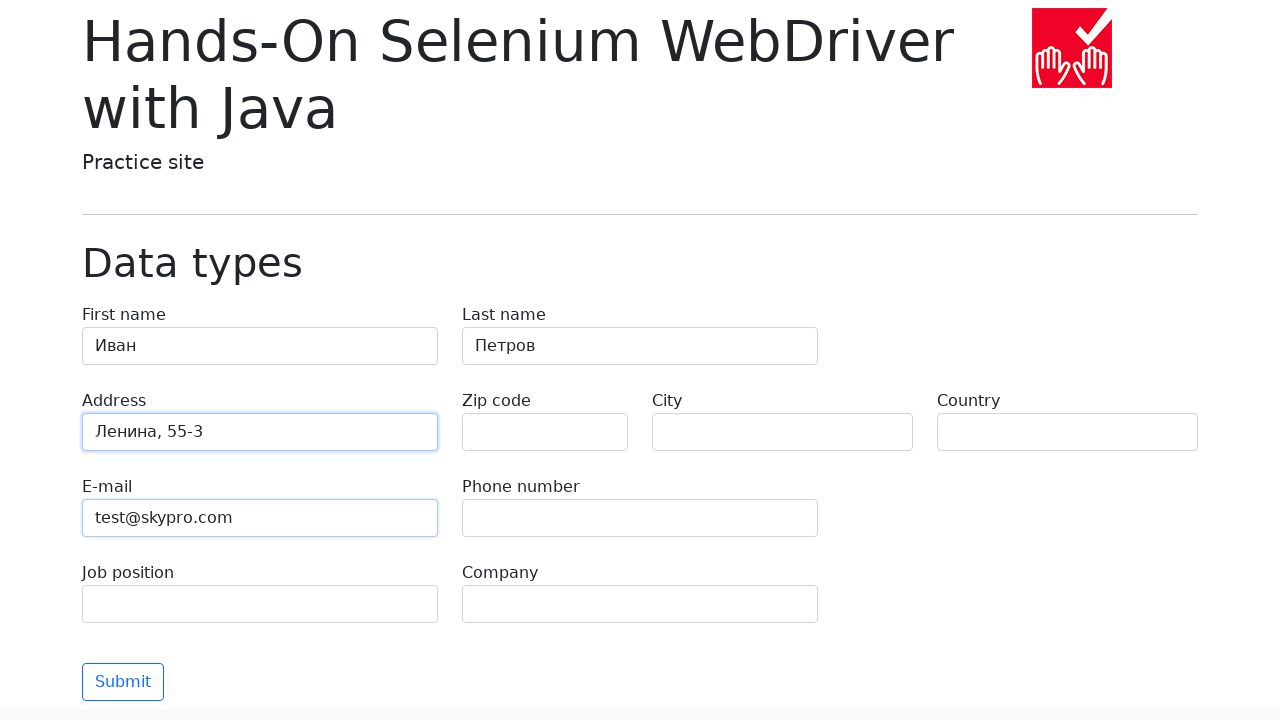

Filled phone number field with '+7985899998787' on [name='phone']
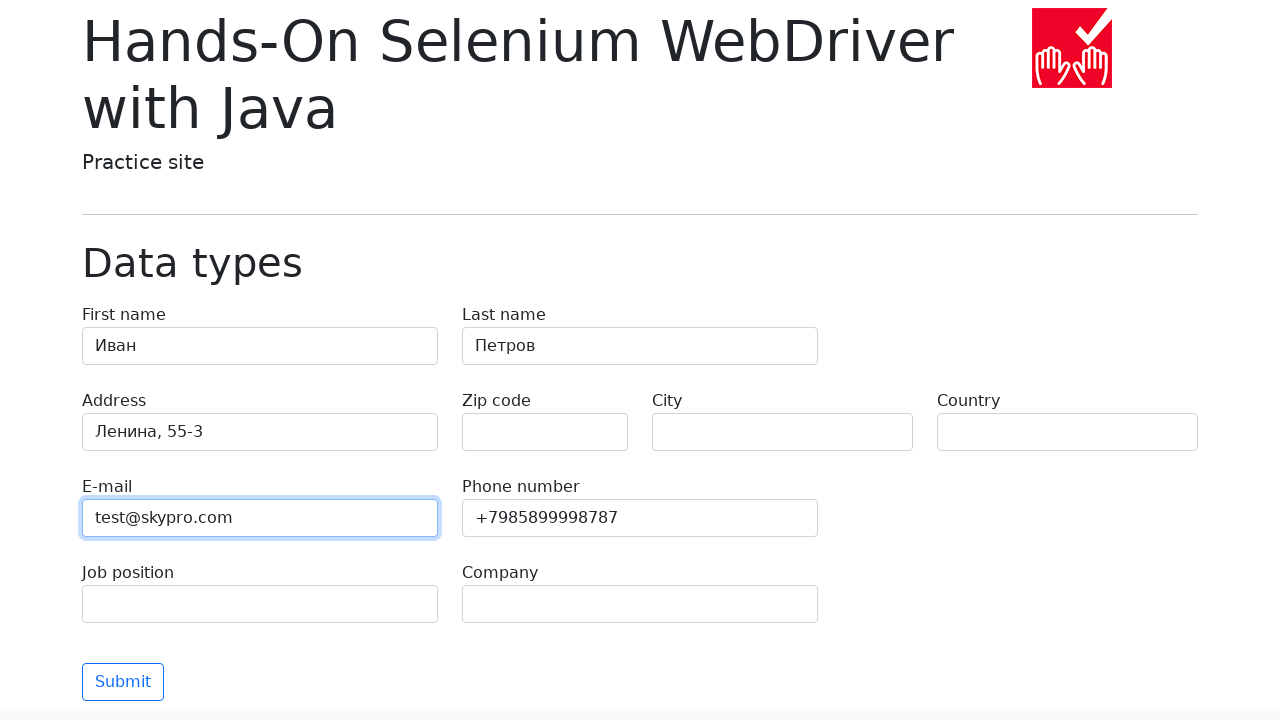

Filled city field with 'Москва' on [name='city']
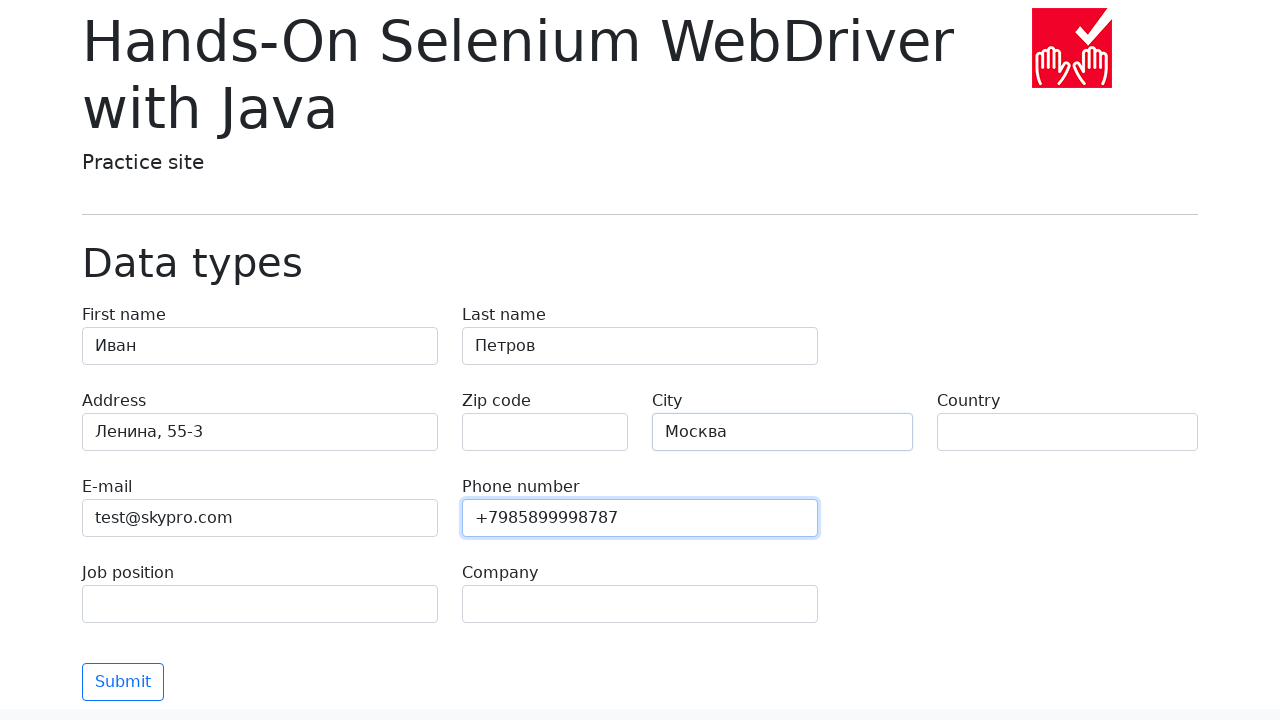

Filled country field with 'Россия' on [name='country']
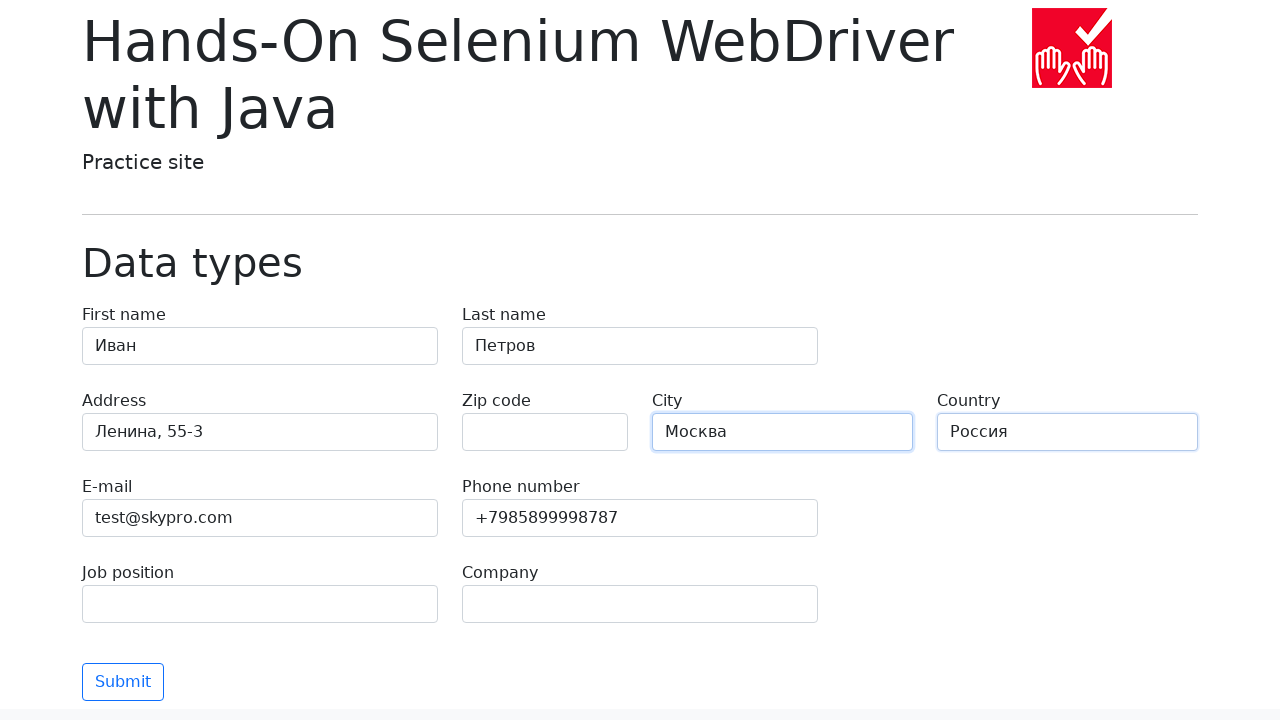

Filled job position field with 'QA' on [name='job-position']
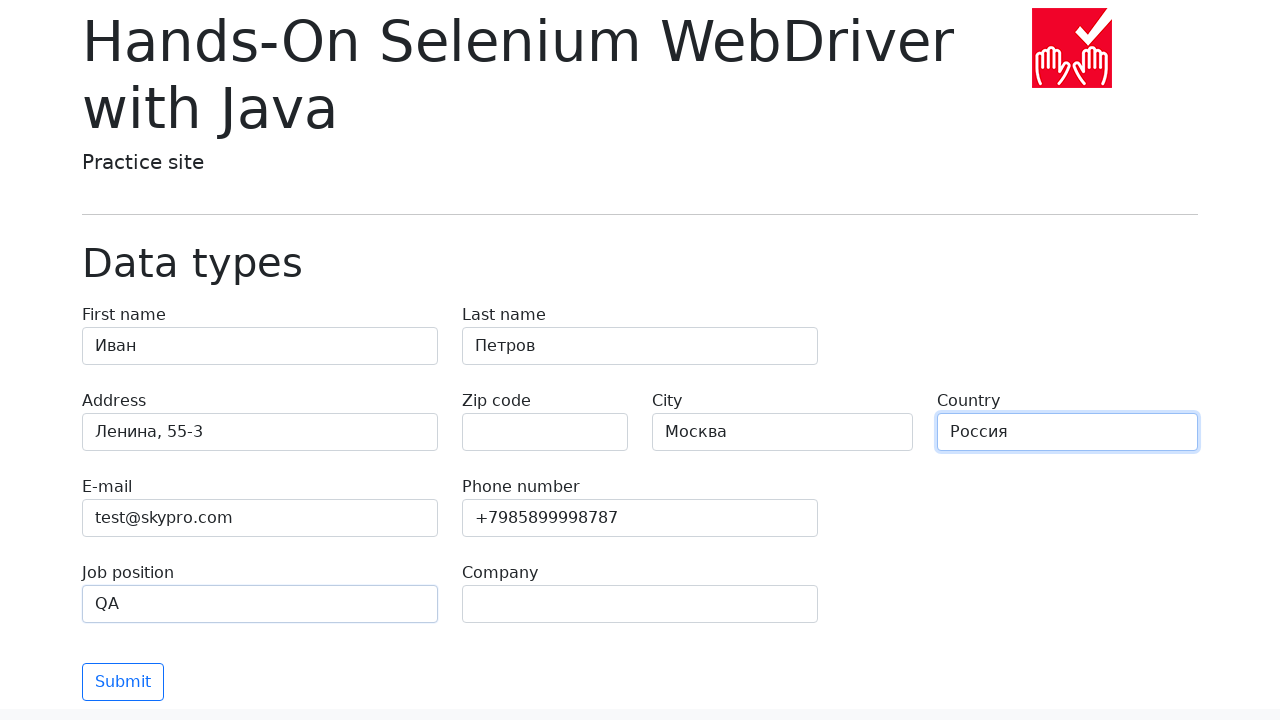

Filled company field with 'SkyPro' on [name='company']
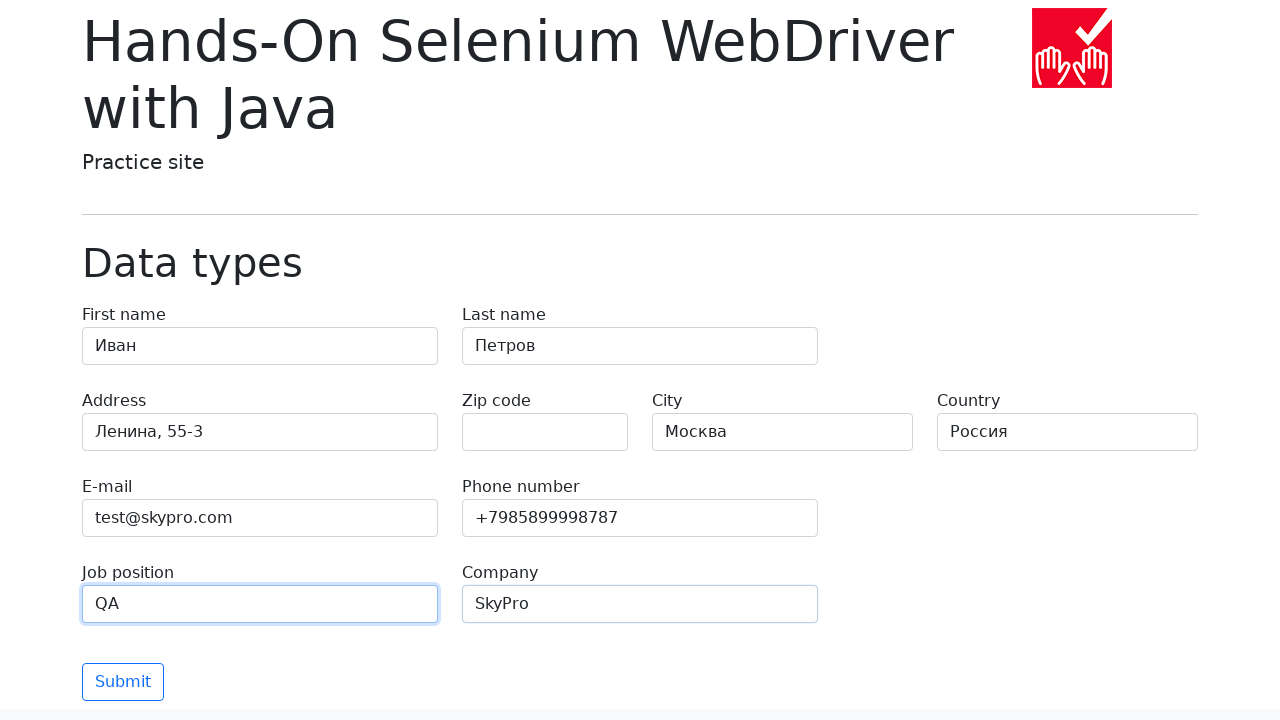

Clicked submit button to submit form at (123, 682) on [type='submit']
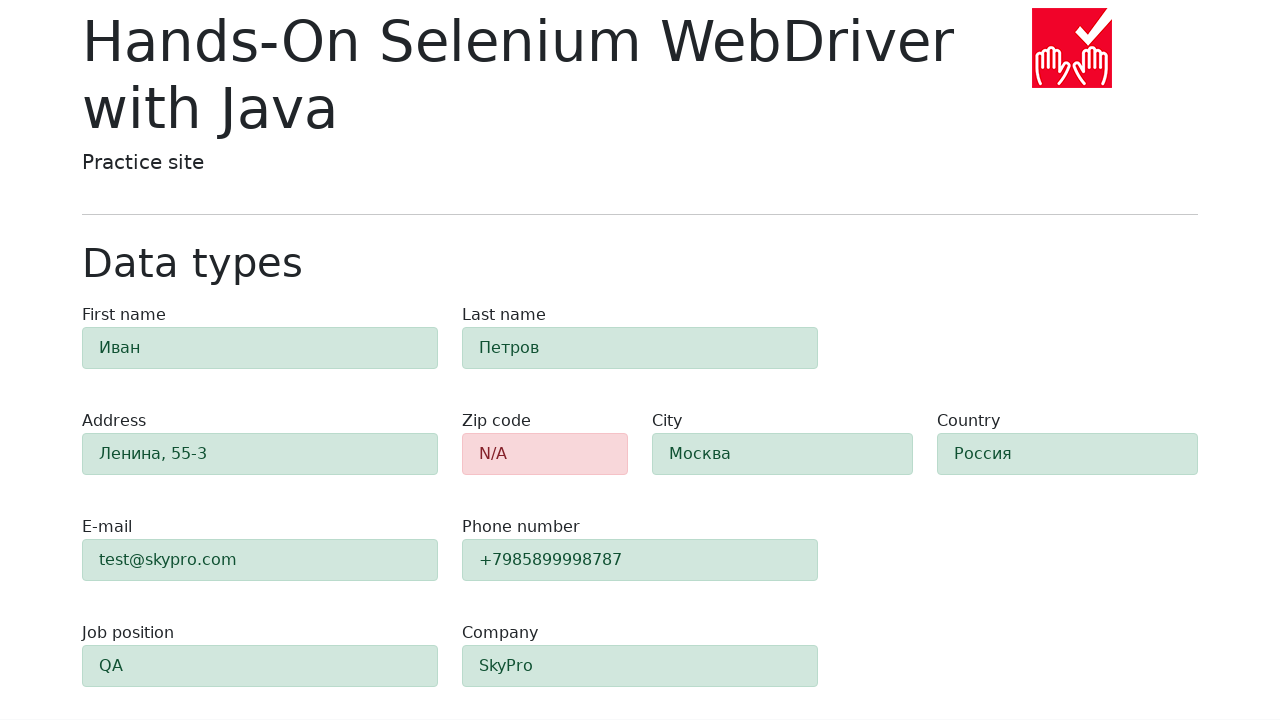

Waited 2000ms for form submission to complete
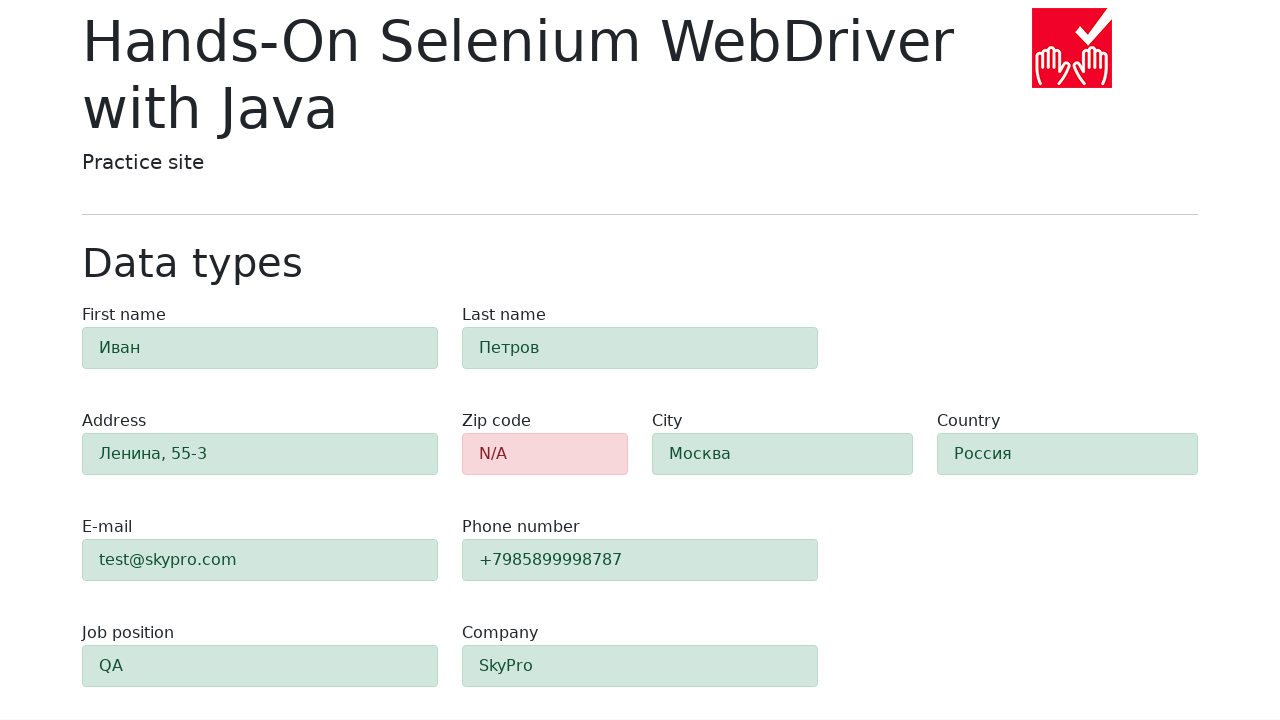

Retrieved computed color of zip-code field
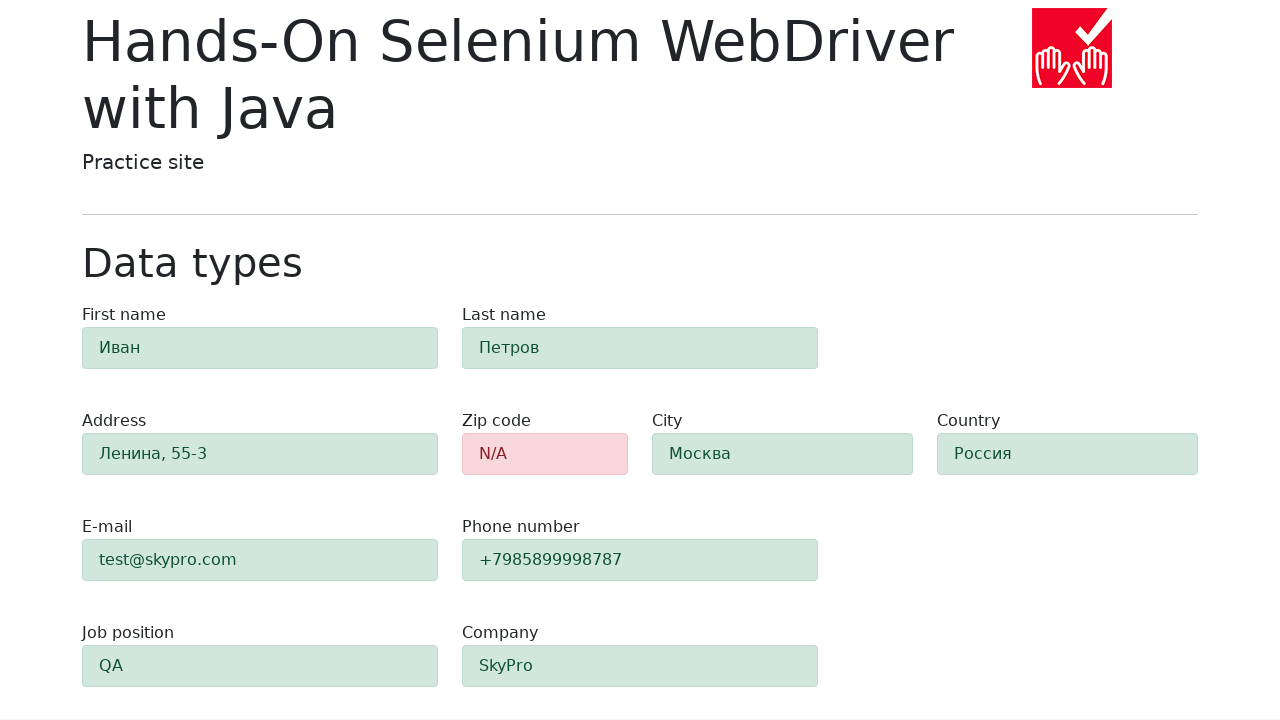

Verified zip-code field displays error color (red): rgb(132, 32, 41)
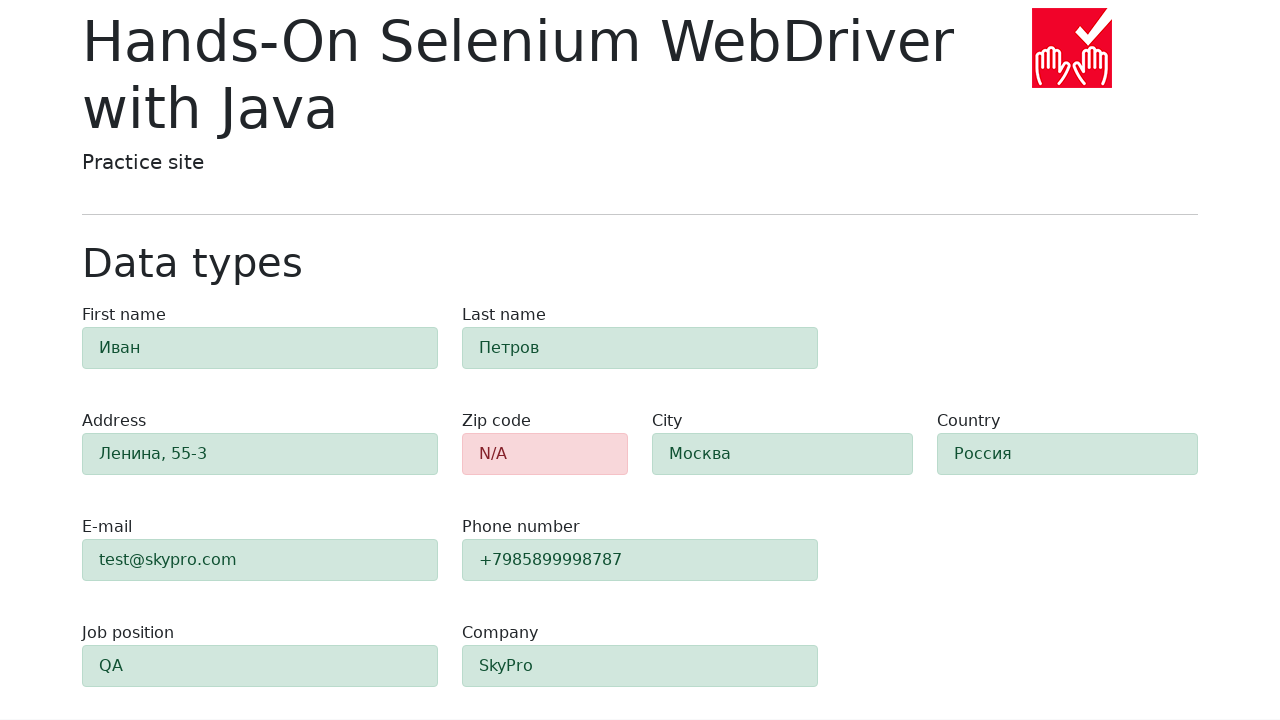

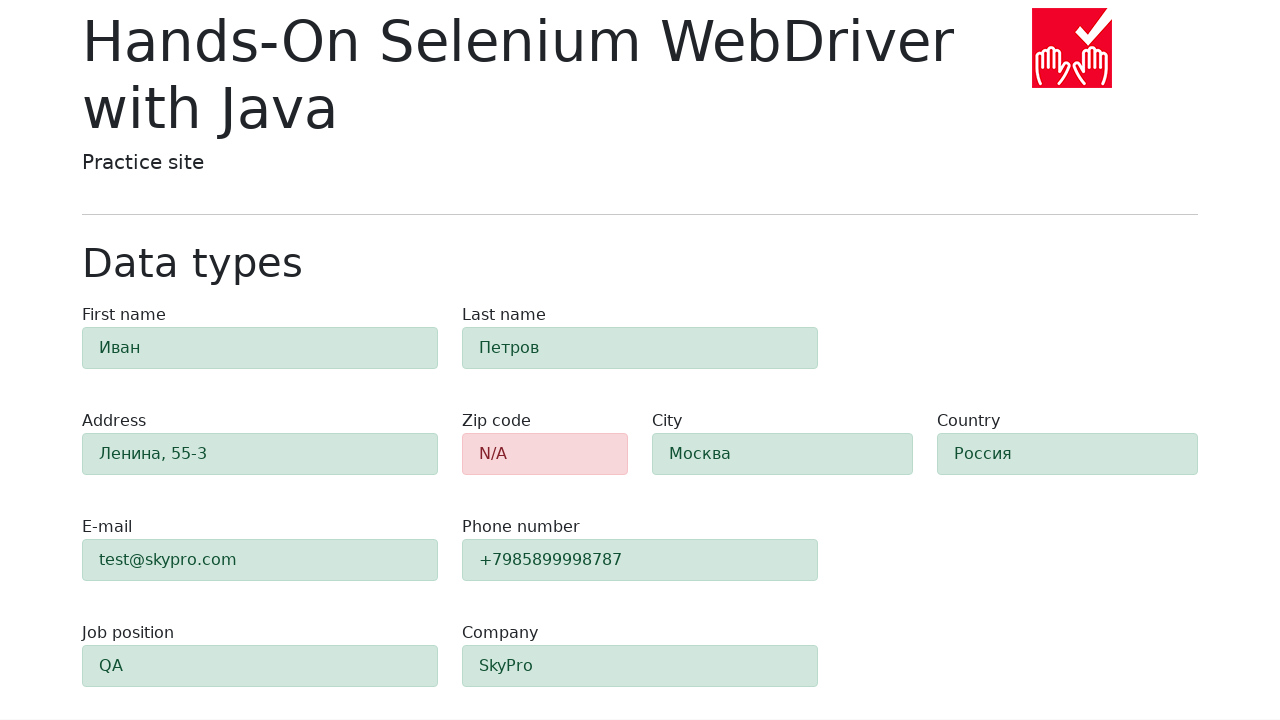